Tests multi-tab functionality by opening footer column links in new tabs using keyboard shortcuts, then iterating through all opened tabs to verify they load correctly.

Starting URL: https://www.rahulshettyacademy.com/AutomationPractice/

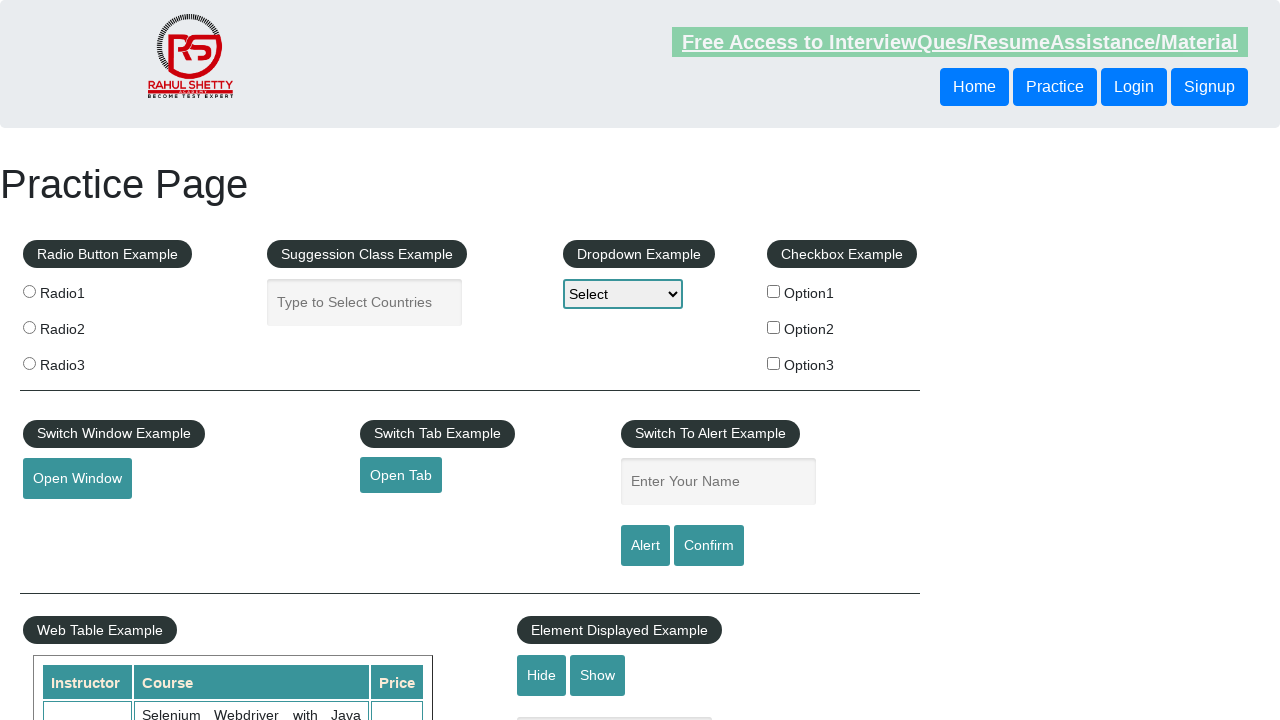

Waited for footer element with id 'gf-BIG' to load
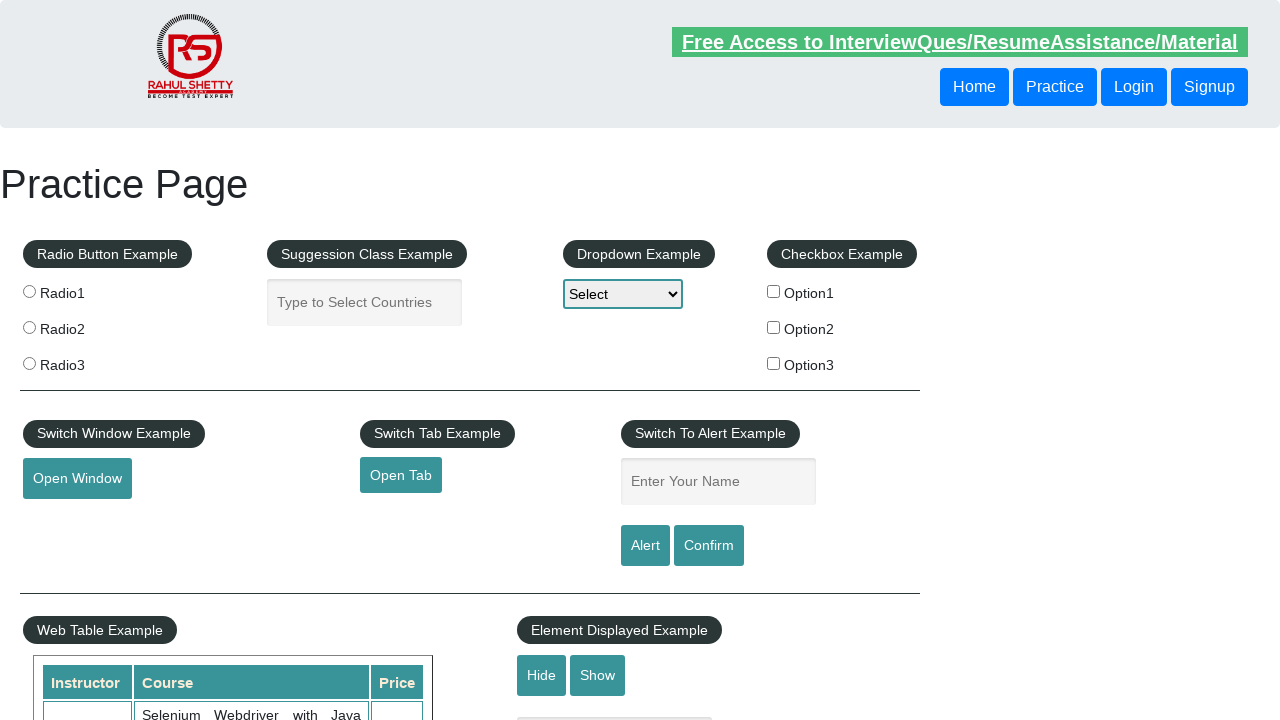

Located footer first column links using XPath selector
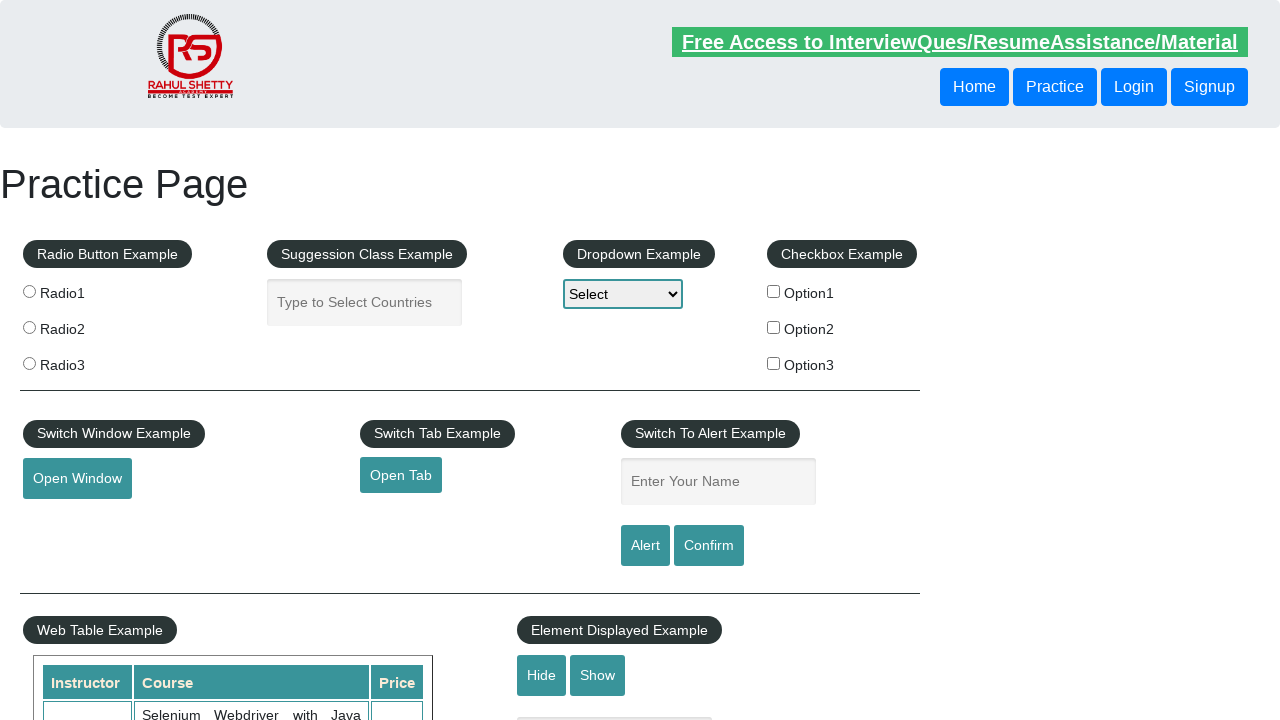

Located all anchor tags within footer first column
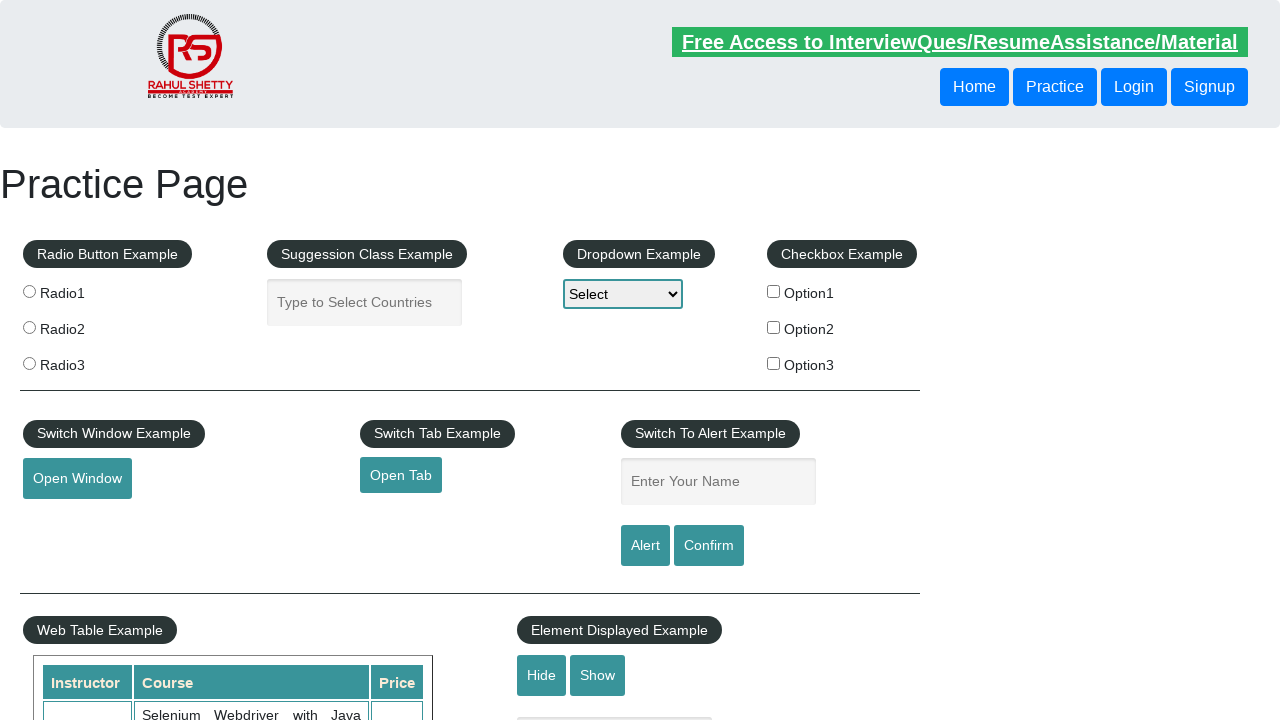

Counted 5 links in footer first column
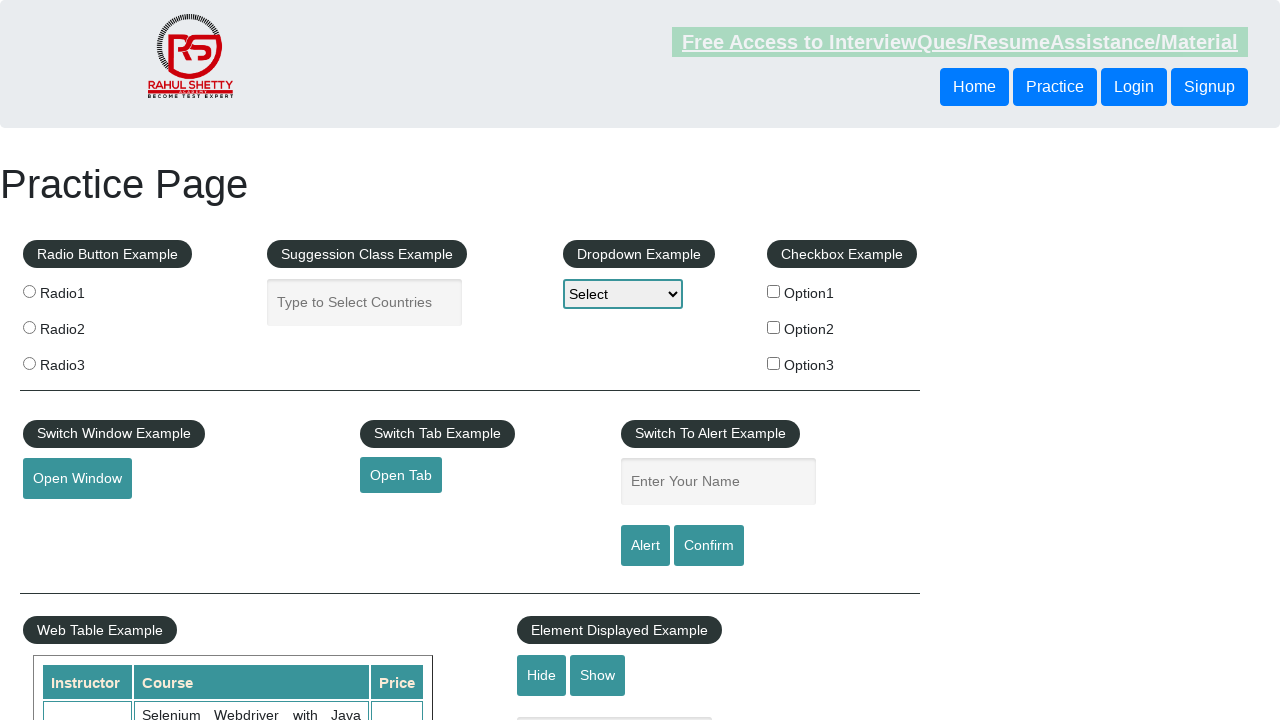

Opened footer link 1 in a new tab using Ctrl+Click at (68, 520) on xpath=//table[@class='gf-t']/tbody/tr/td[1]/ul >> a >> nth=1
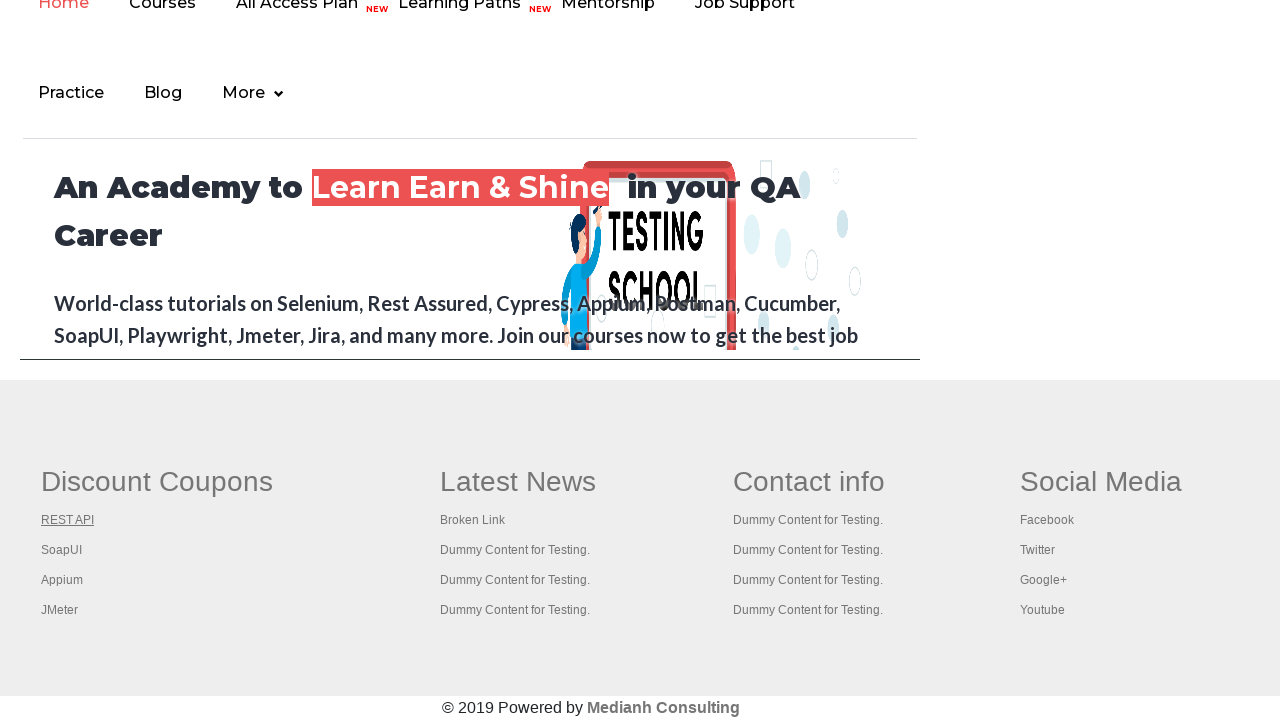

Waited 2 seconds for new tab to initialize
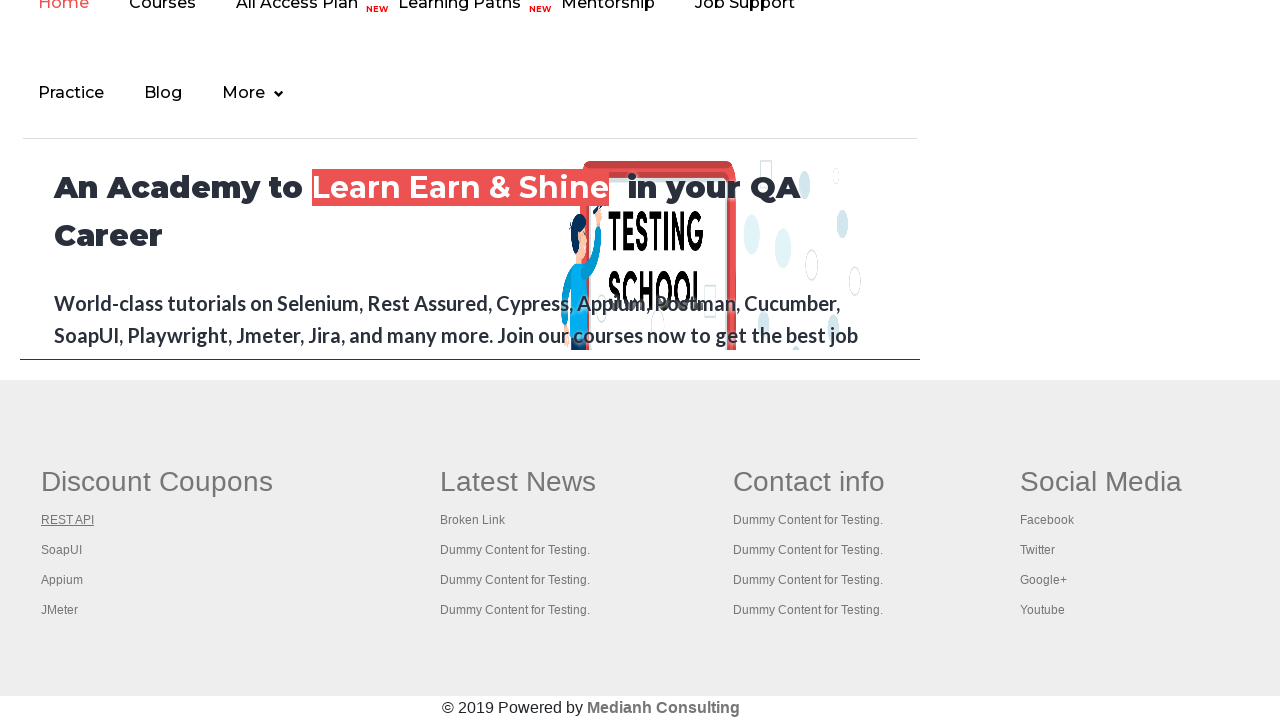

Opened footer link 2 in a new tab using Ctrl+Click at (62, 550) on xpath=//table[@class='gf-t']/tbody/tr/td[1]/ul >> a >> nth=2
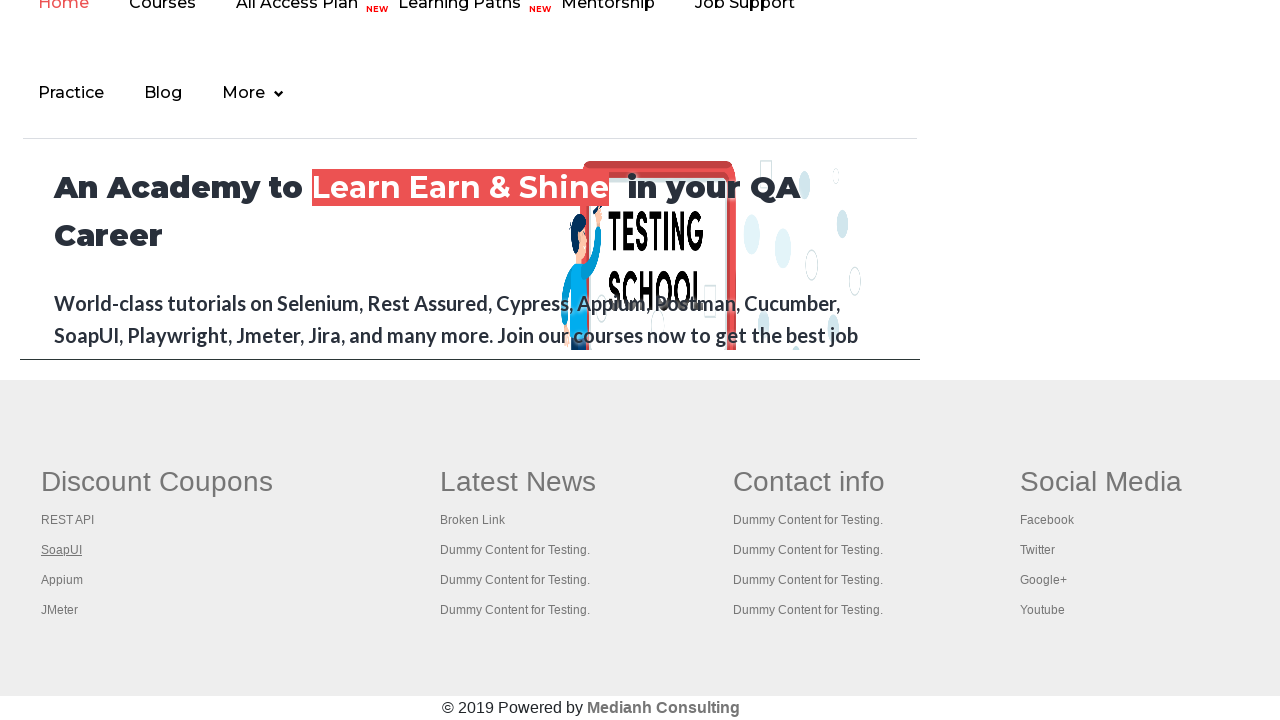

Waited 2 seconds for new tab to initialize
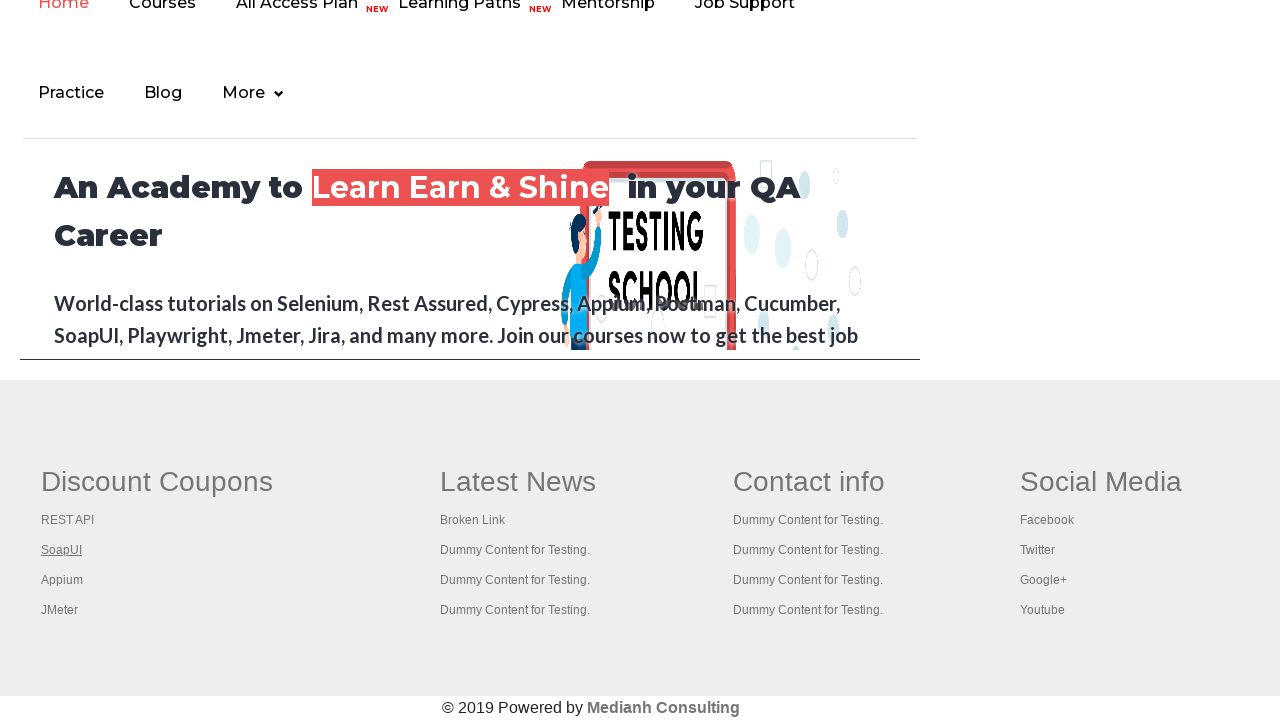

Opened footer link 3 in a new tab using Ctrl+Click at (62, 580) on xpath=//table[@class='gf-t']/tbody/tr/td[1]/ul >> a >> nth=3
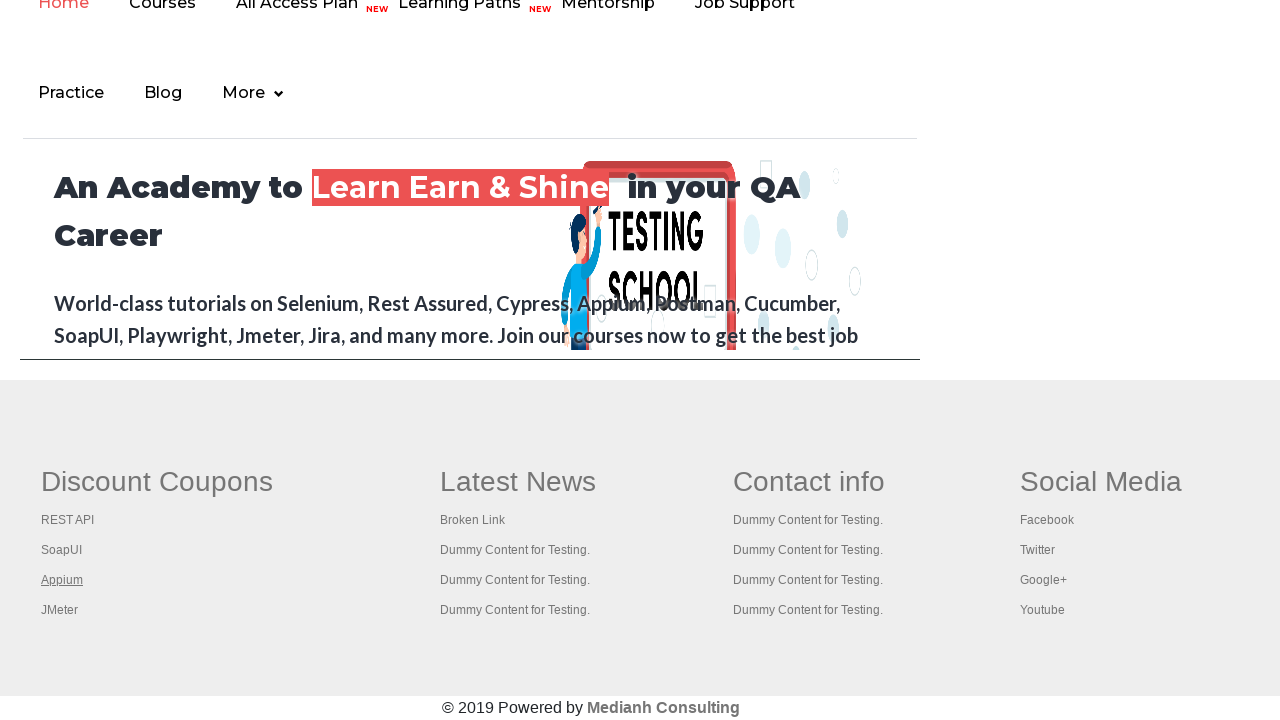

Waited 2 seconds for new tab to initialize
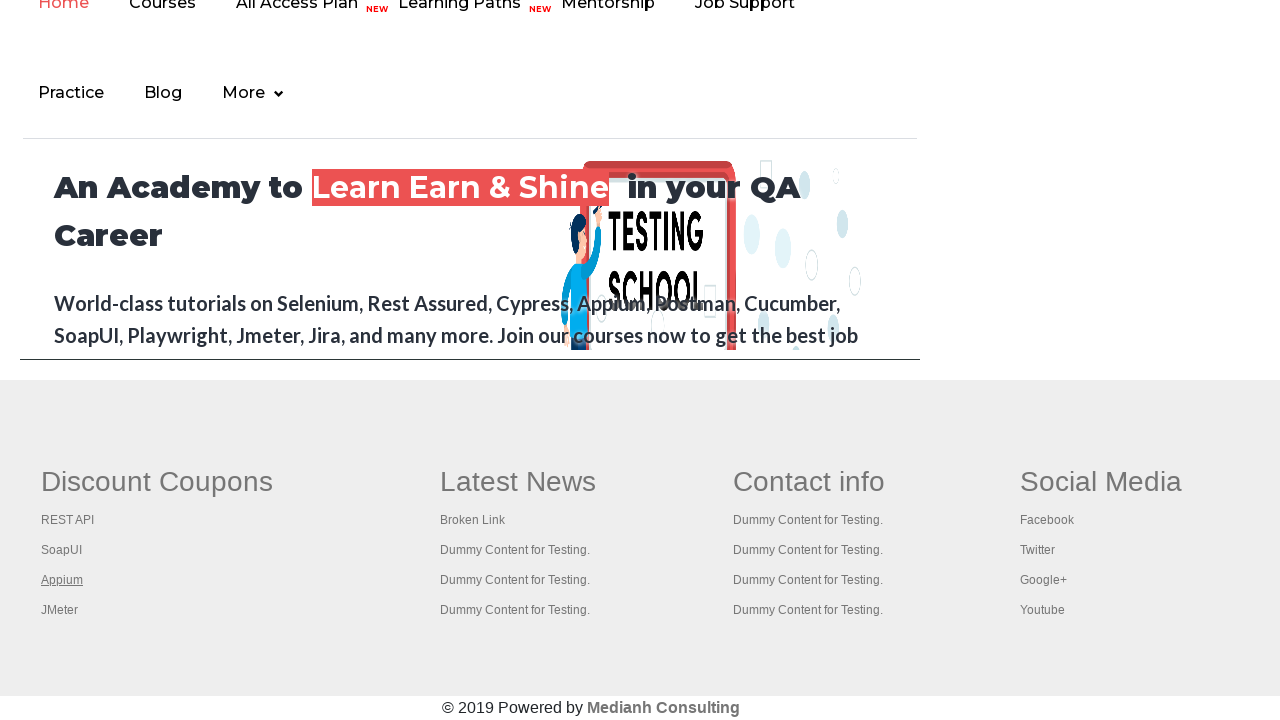

Opened footer link 4 in a new tab using Ctrl+Click at (60, 610) on xpath=//table[@class='gf-t']/tbody/tr/td[1]/ul >> a >> nth=4
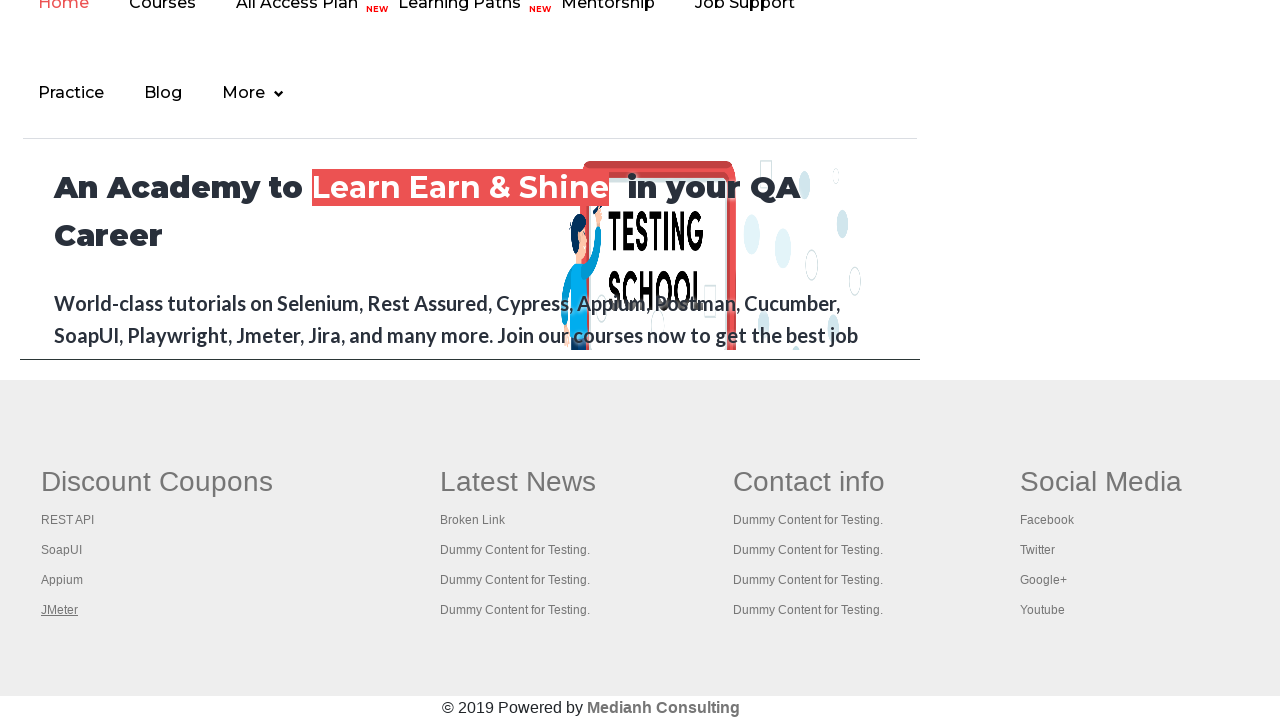

Waited 2 seconds for new tab to initialize
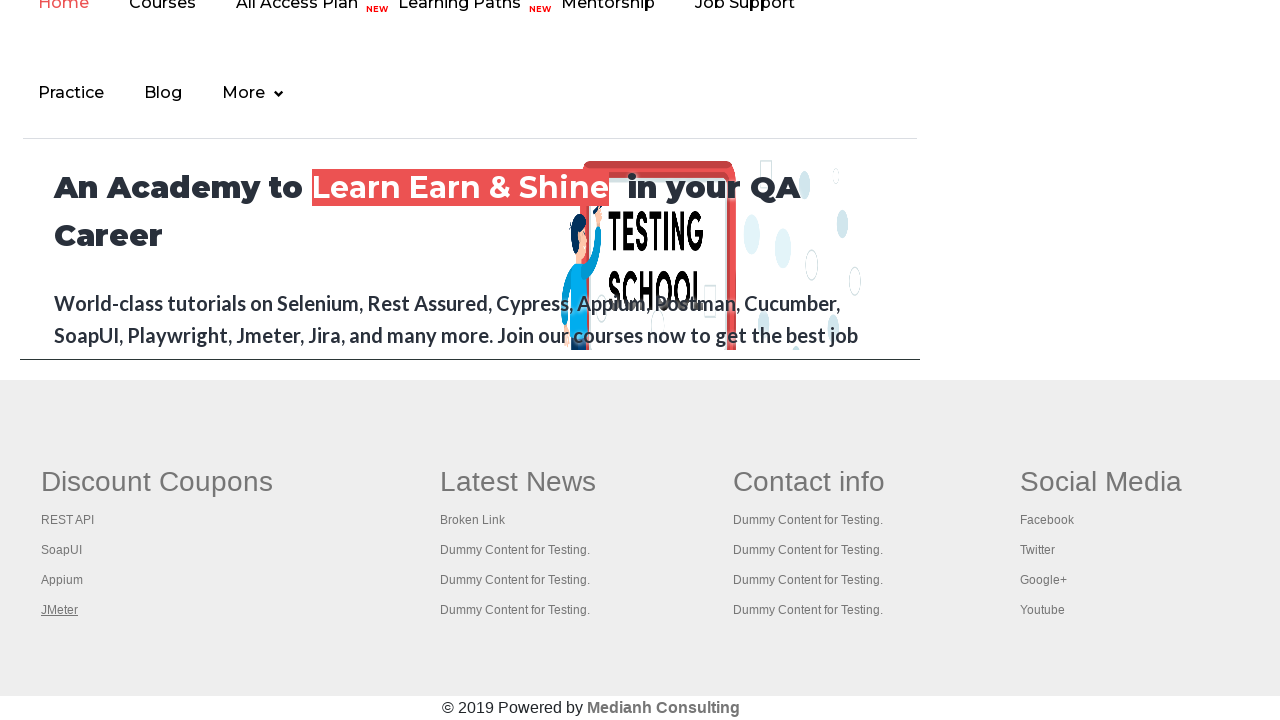

Retrieved all 5 open tabs from browser context
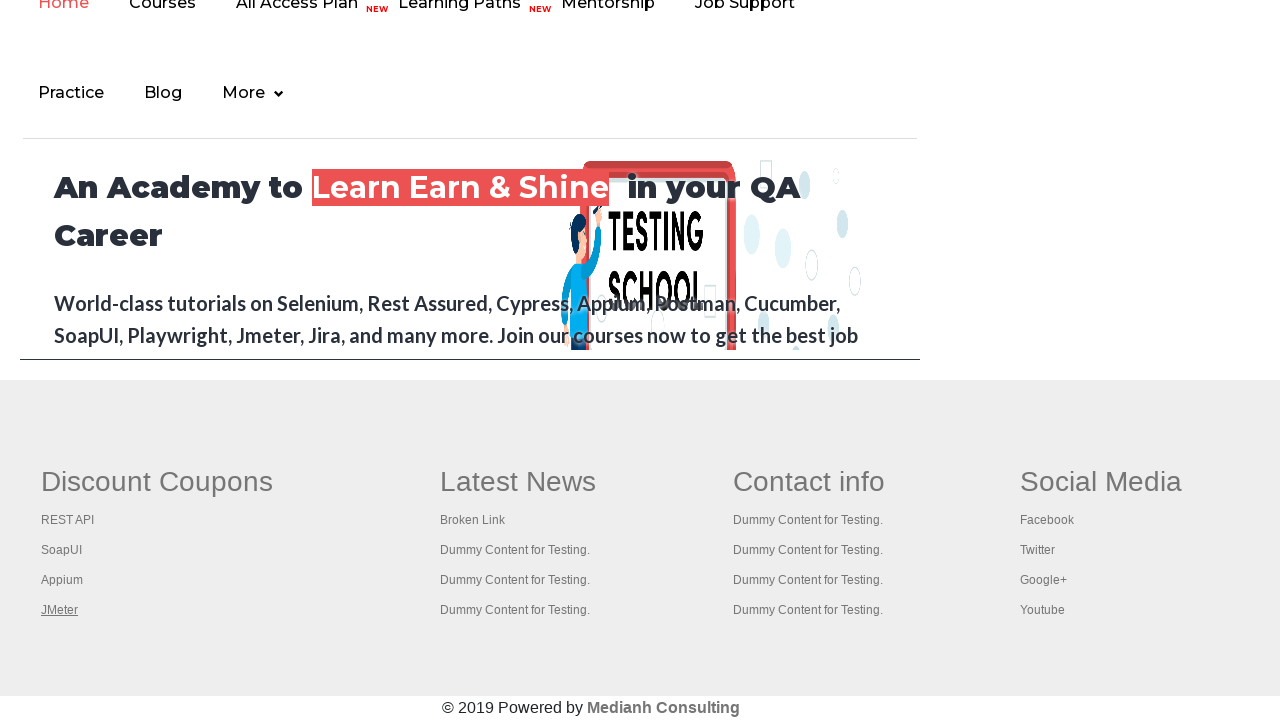

Brought tab 0 to front
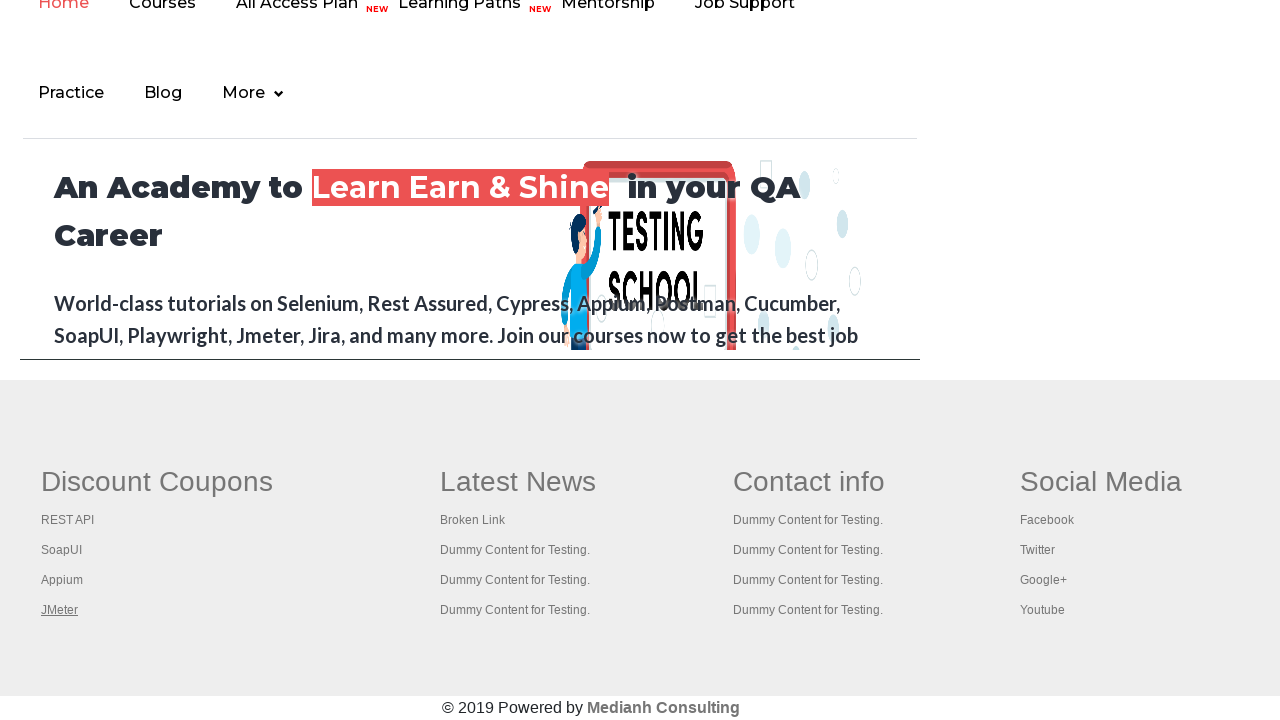

Verified tab 0 loaded completely (domcontentloaded)
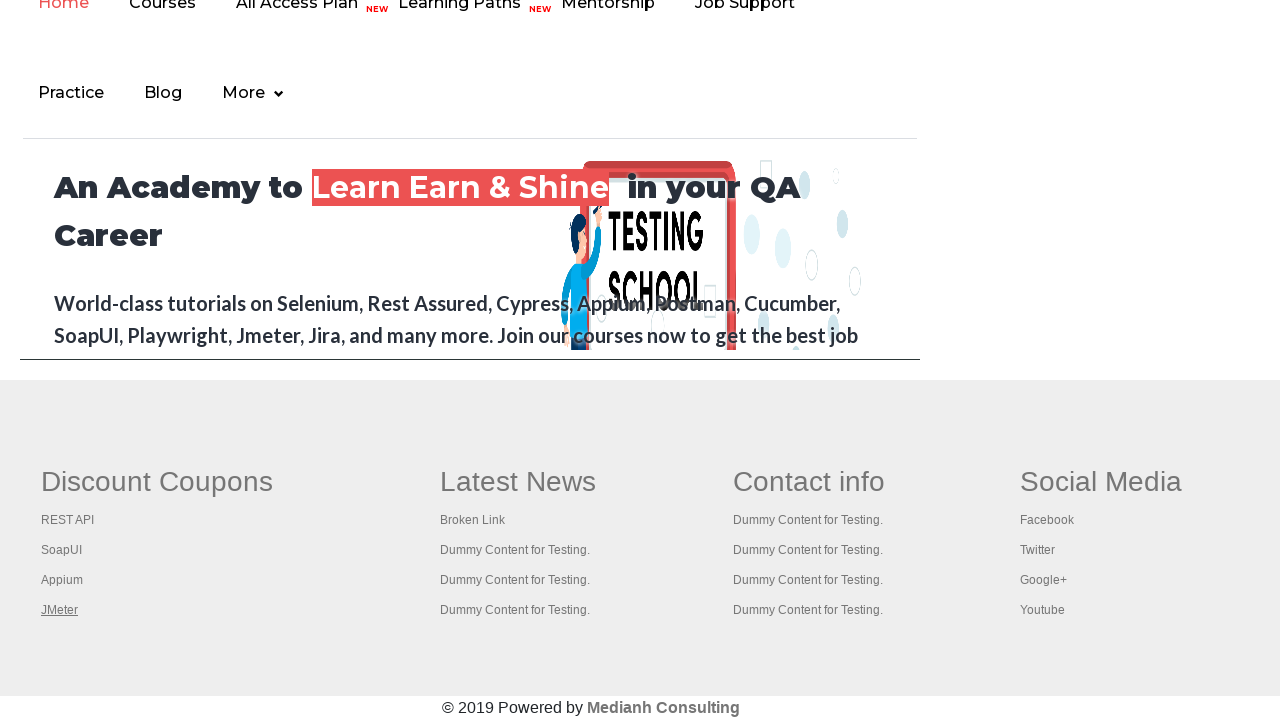

Brought tab 1 to front
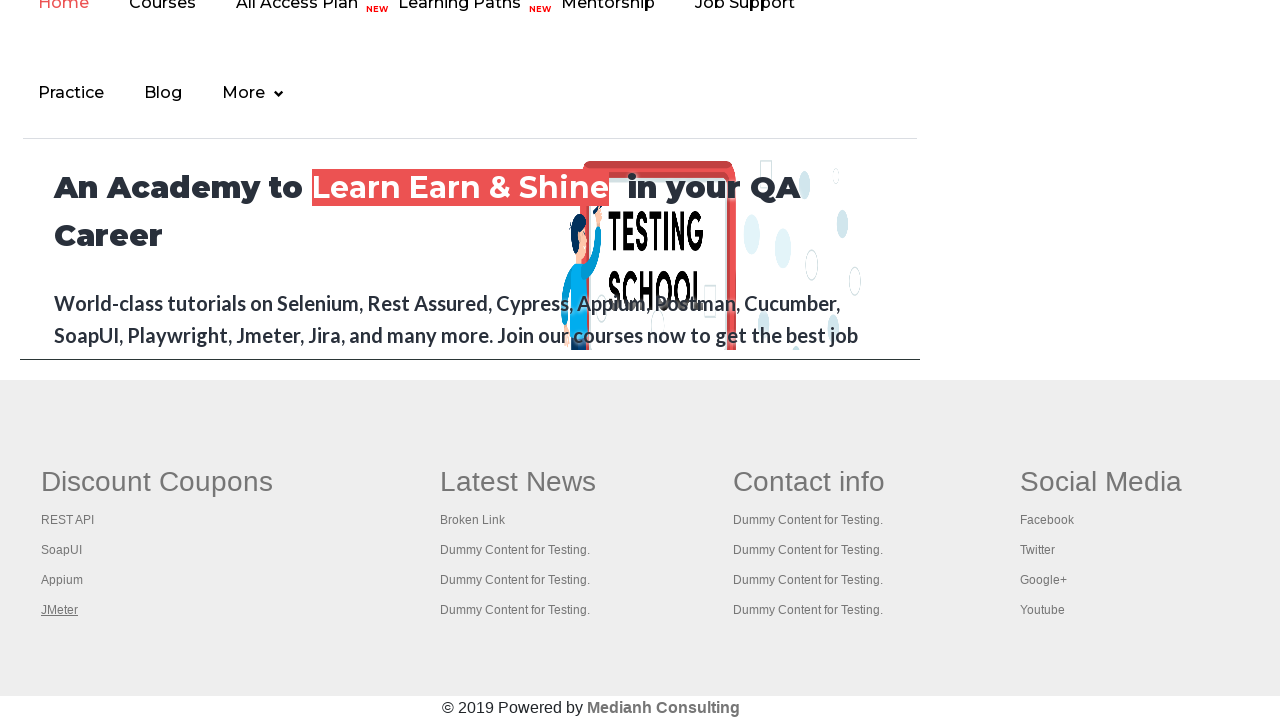

Verified tab 1 loaded completely (domcontentloaded)
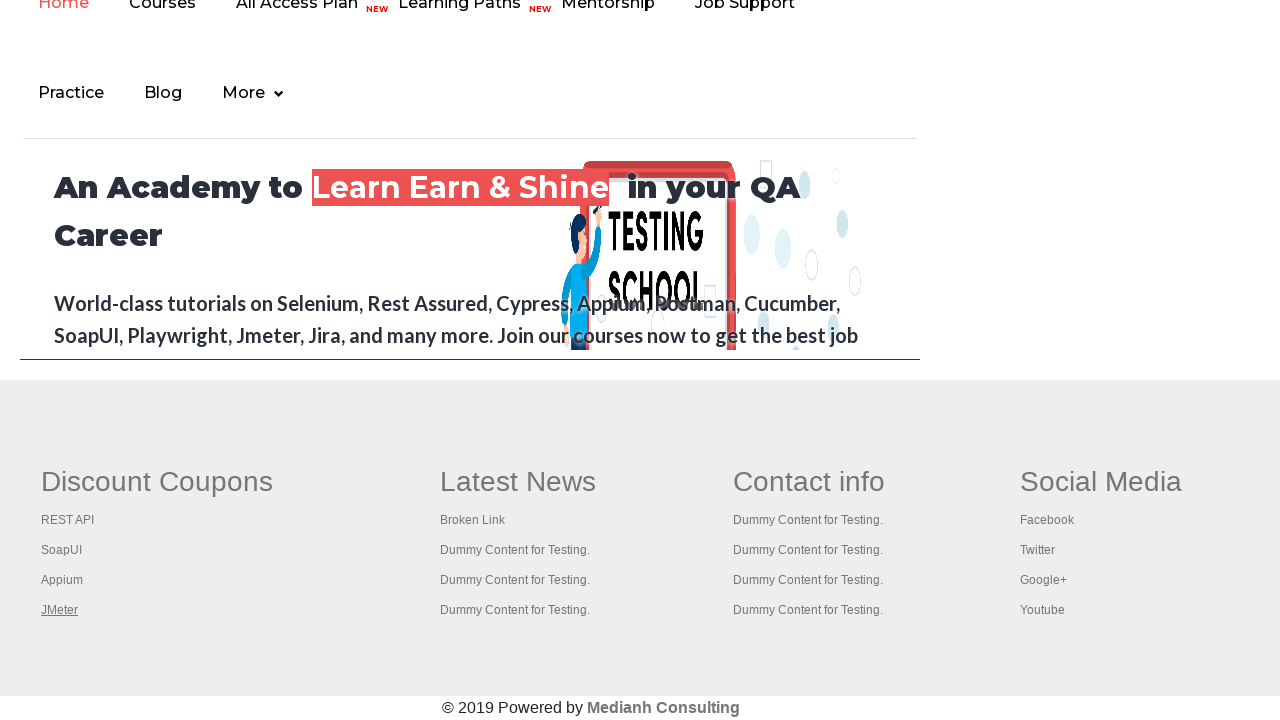

Brought tab 2 to front
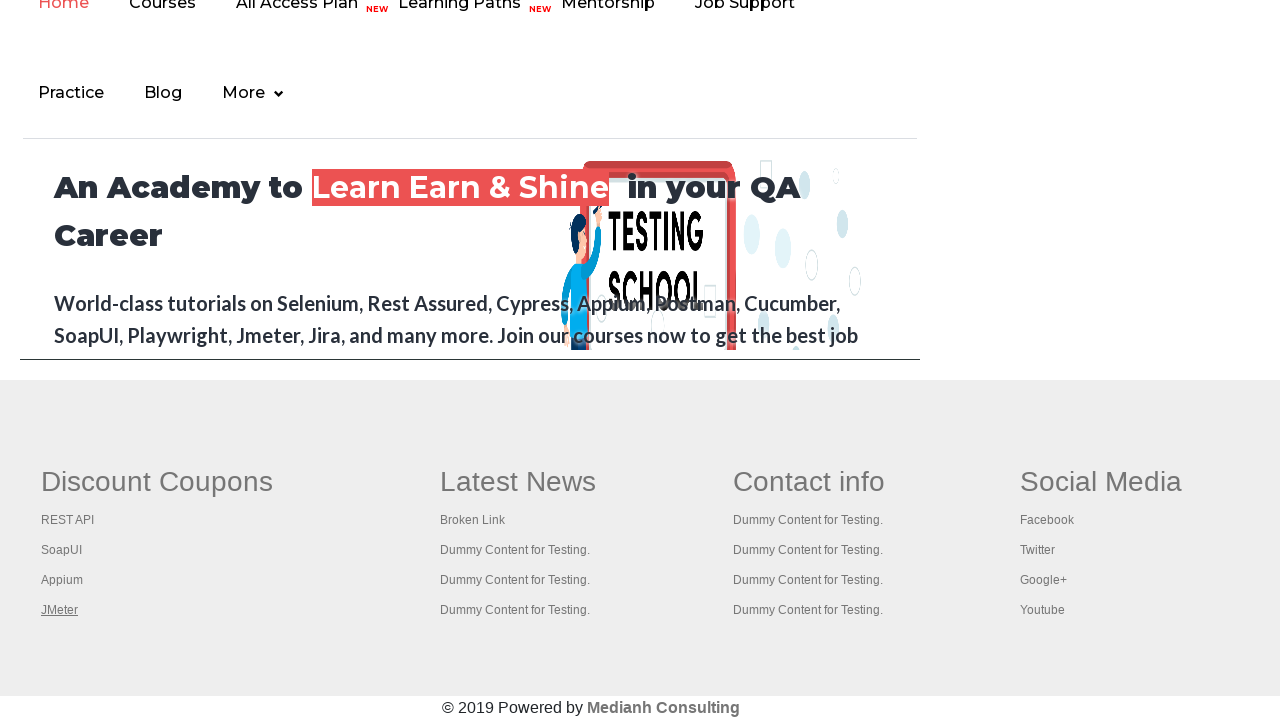

Verified tab 2 loaded completely (domcontentloaded)
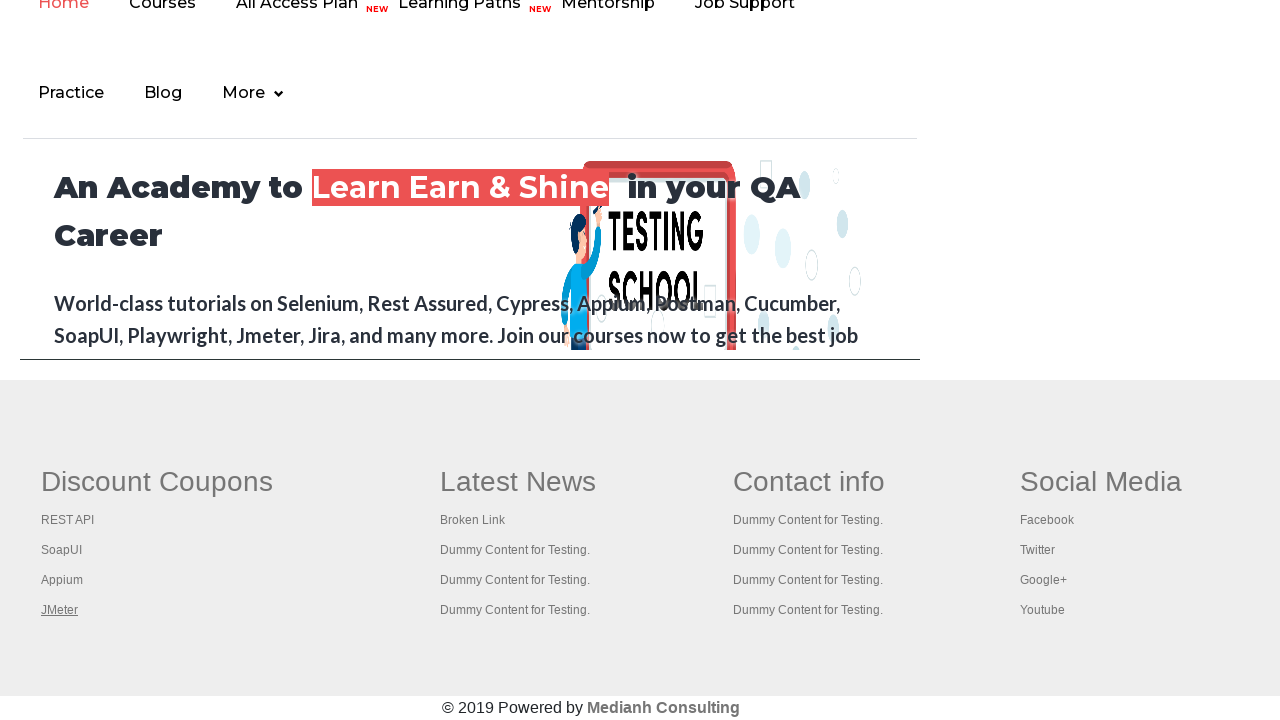

Brought tab 3 to front
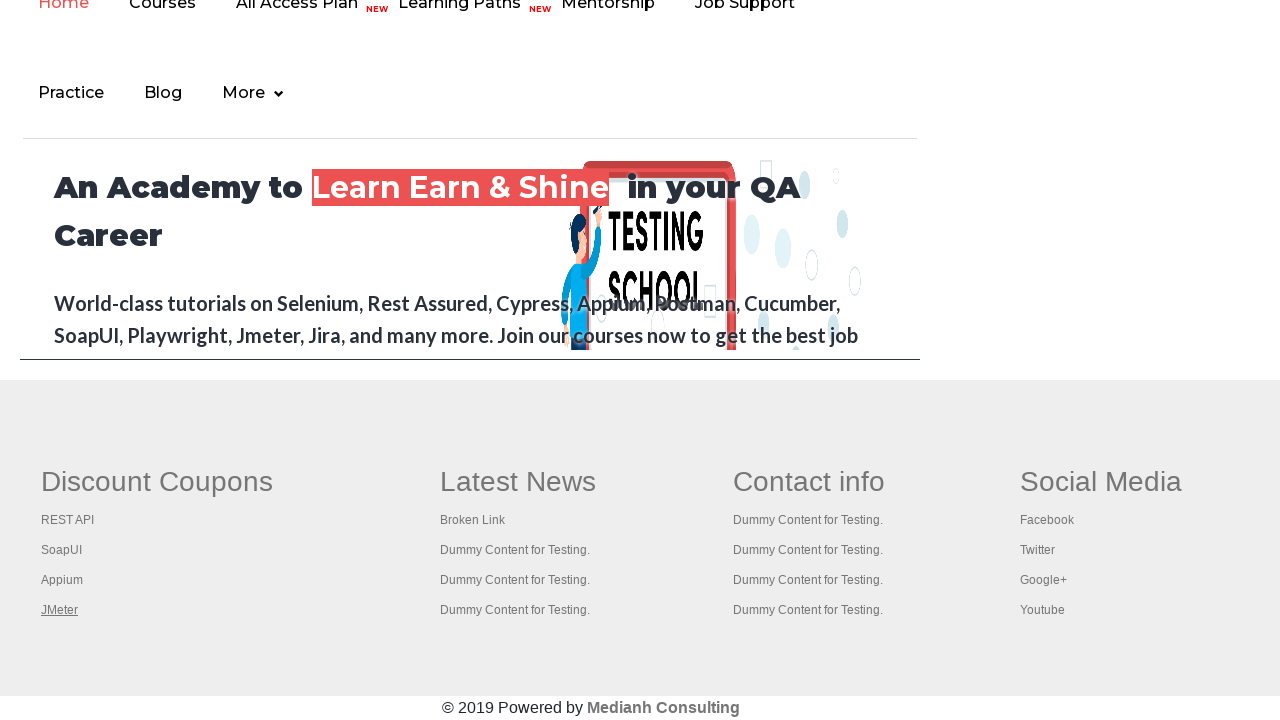

Verified tab 3 loaded completely (domcontentloaded)
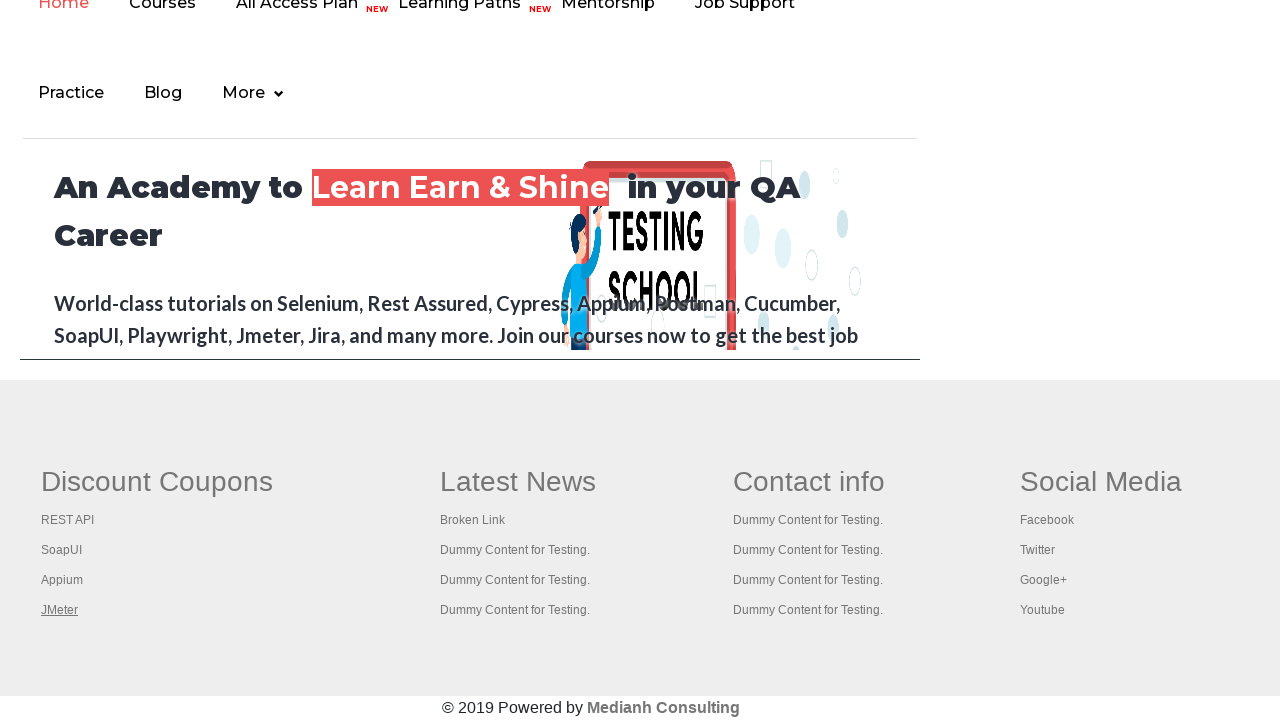

Brought tab 4 to front
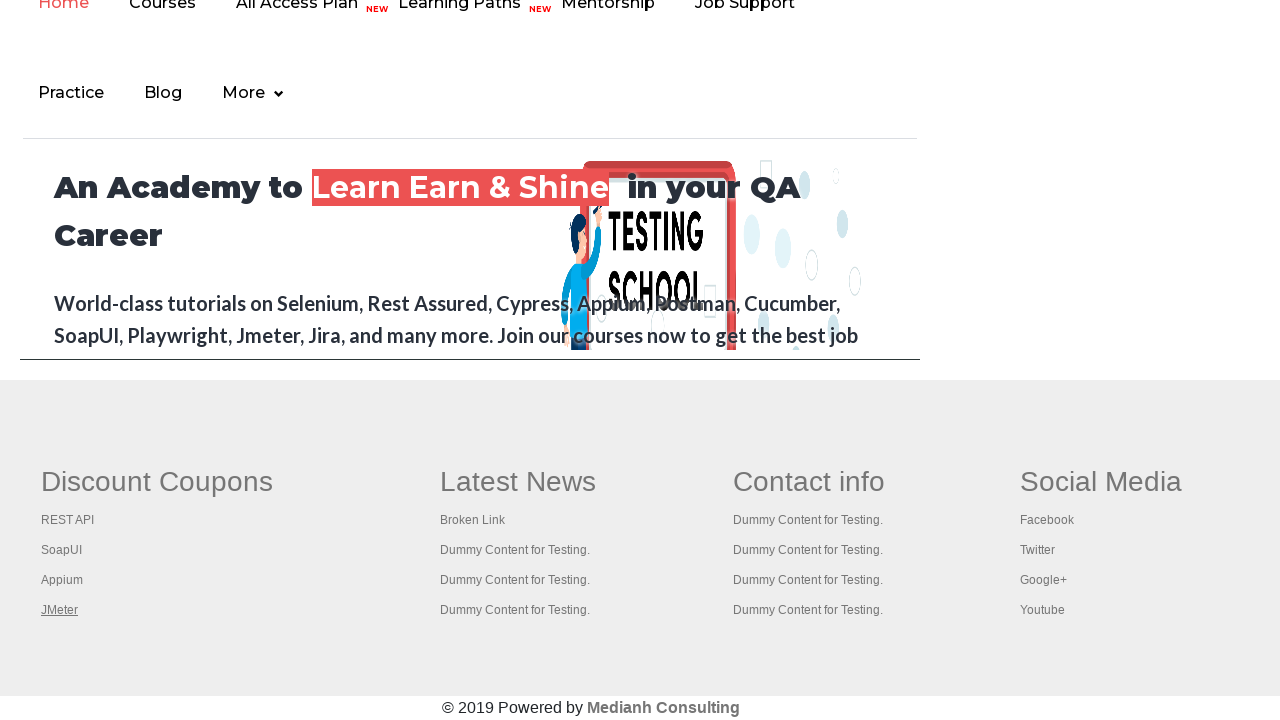

Verified tab 4 loaded completely (domcontentloaded)
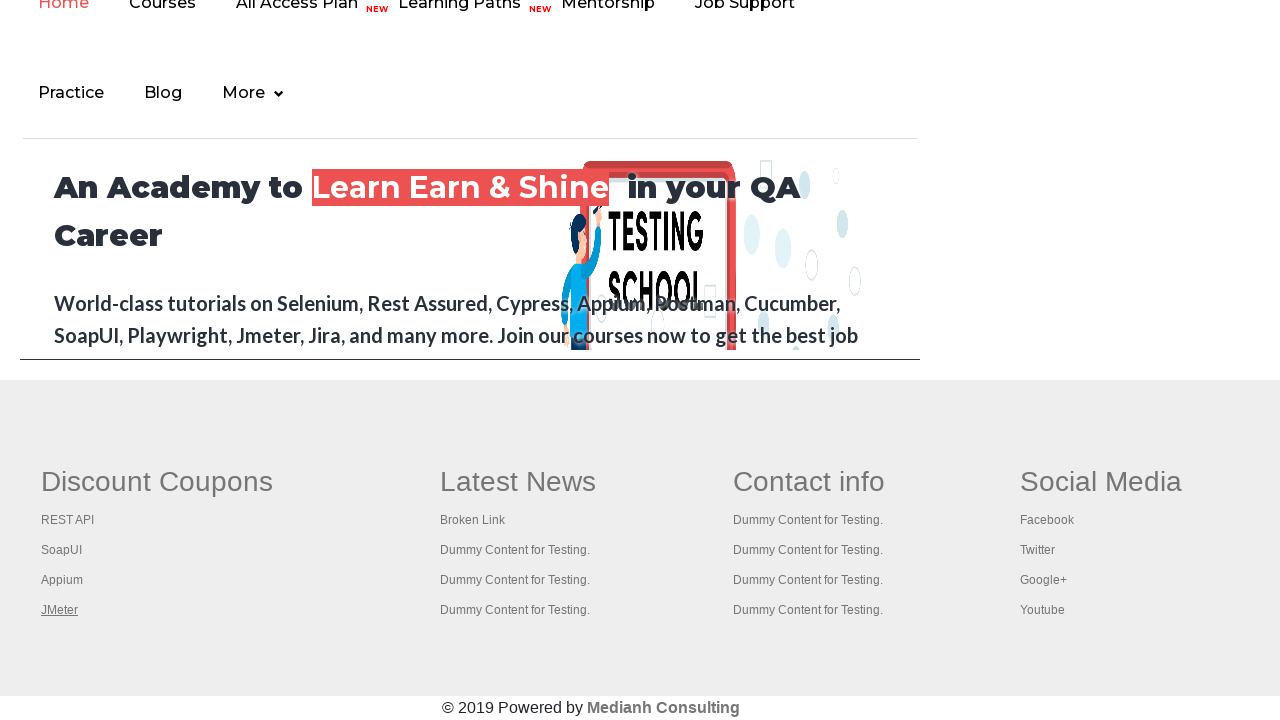

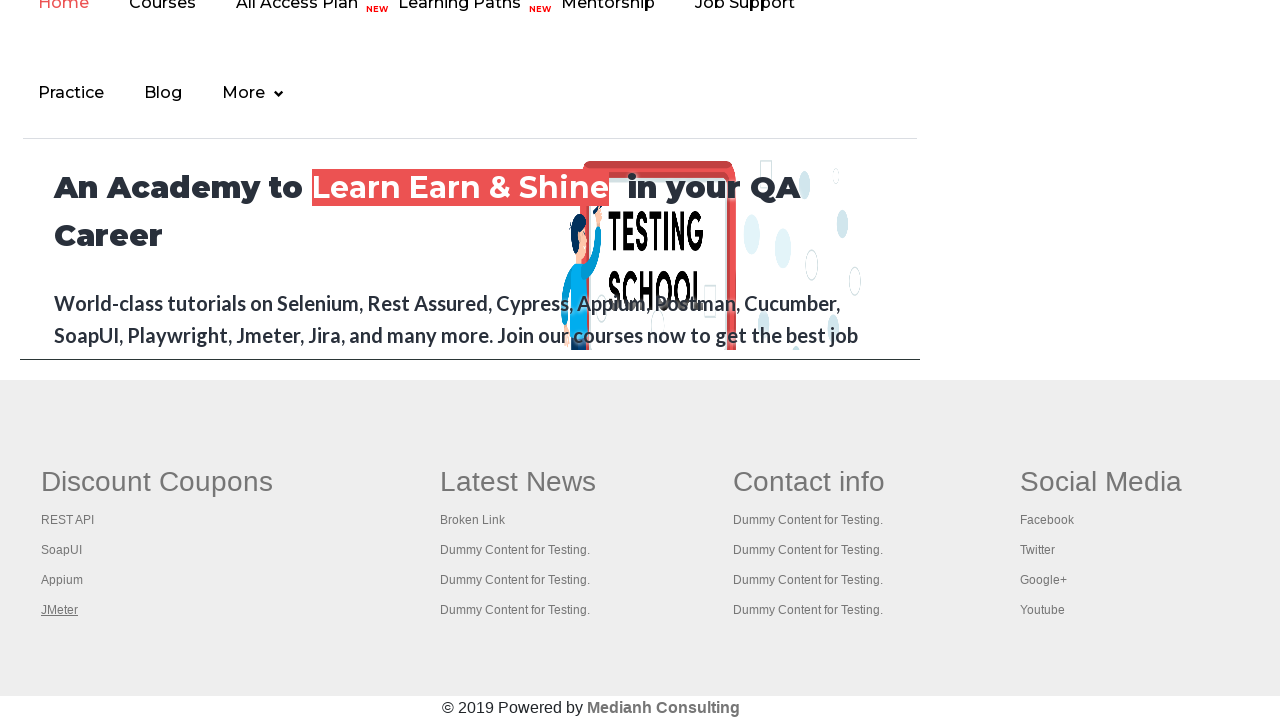